Tests sorting the Due column in ascending order by clicking the column header and verifying the values are sorted correctly

Starting URL: http://the-internet.herokuapp.com/tables

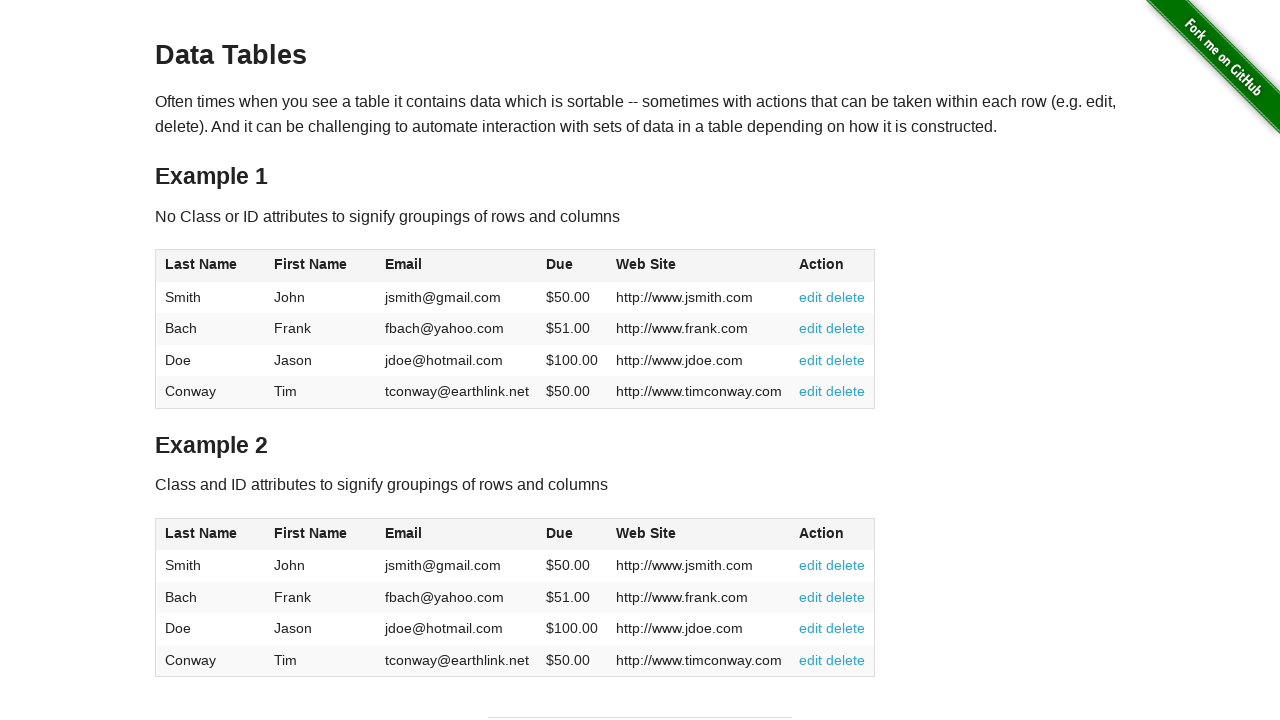

Clicked the Due column header to sort in ascending order at (572, 266) on #table1 thead tr th:nth-of-type(4)
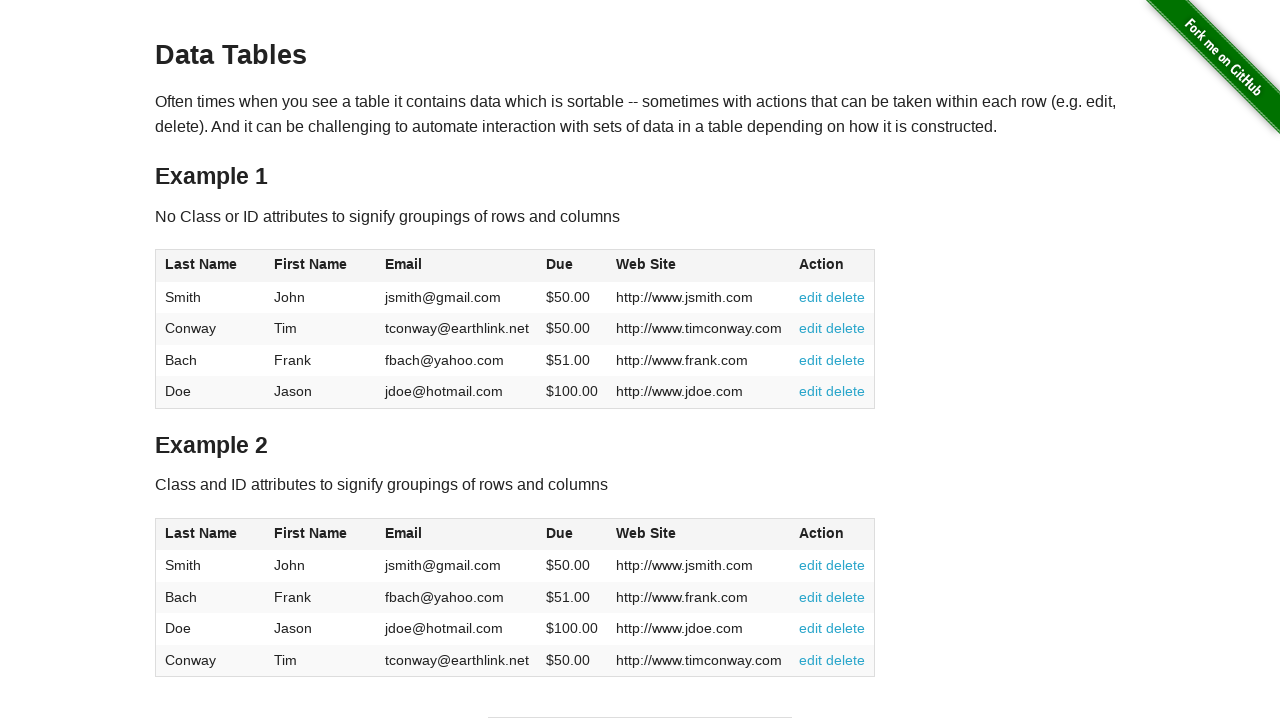

Verified the table sorted and Due column is present
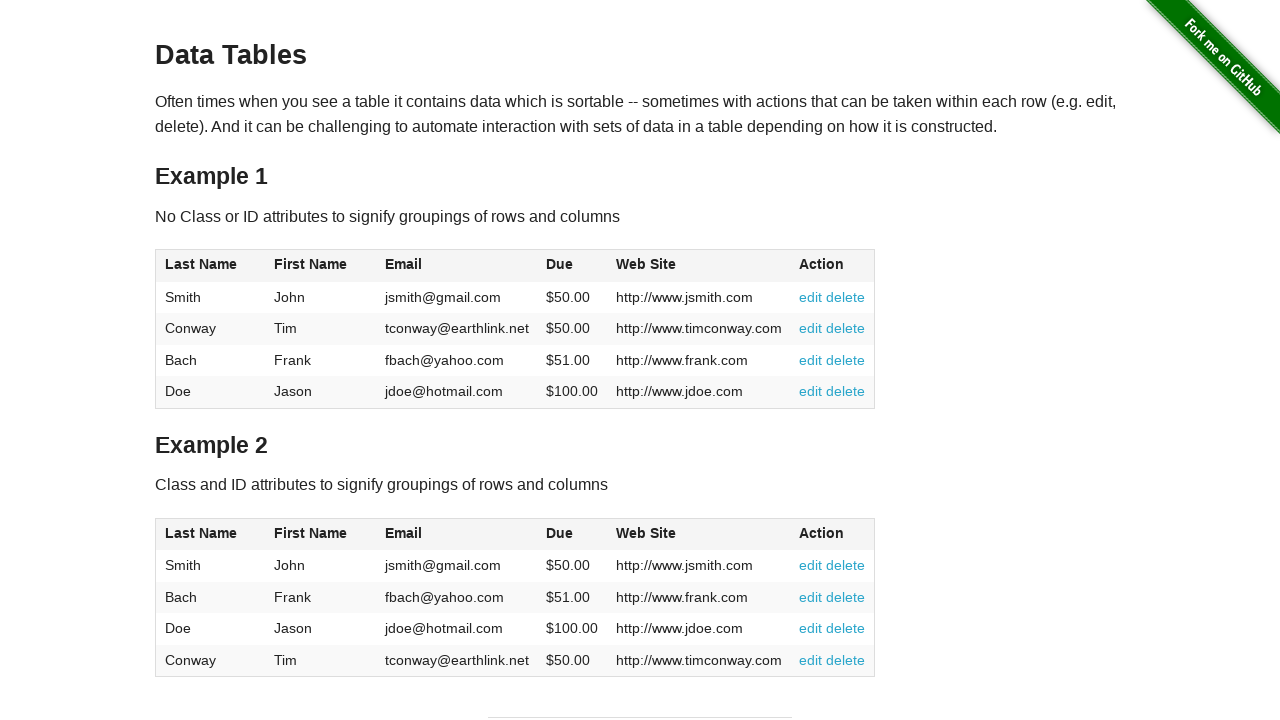

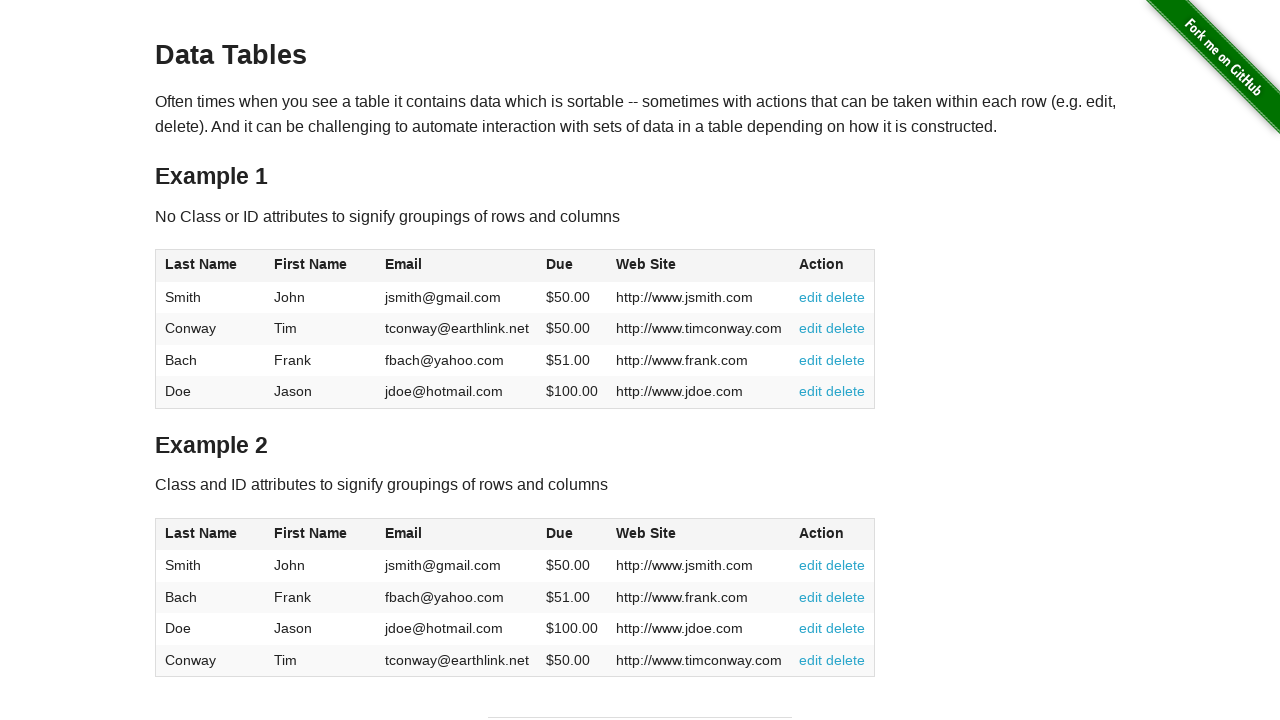